Tests dynamic loading functionality where a hidden element becomes visible after clicking a start button. Clicks the start button and waits for the previously hidden finish text to become visible.

Starting URL: https://the-internet.herokuapp.com/dynamic_loading/1

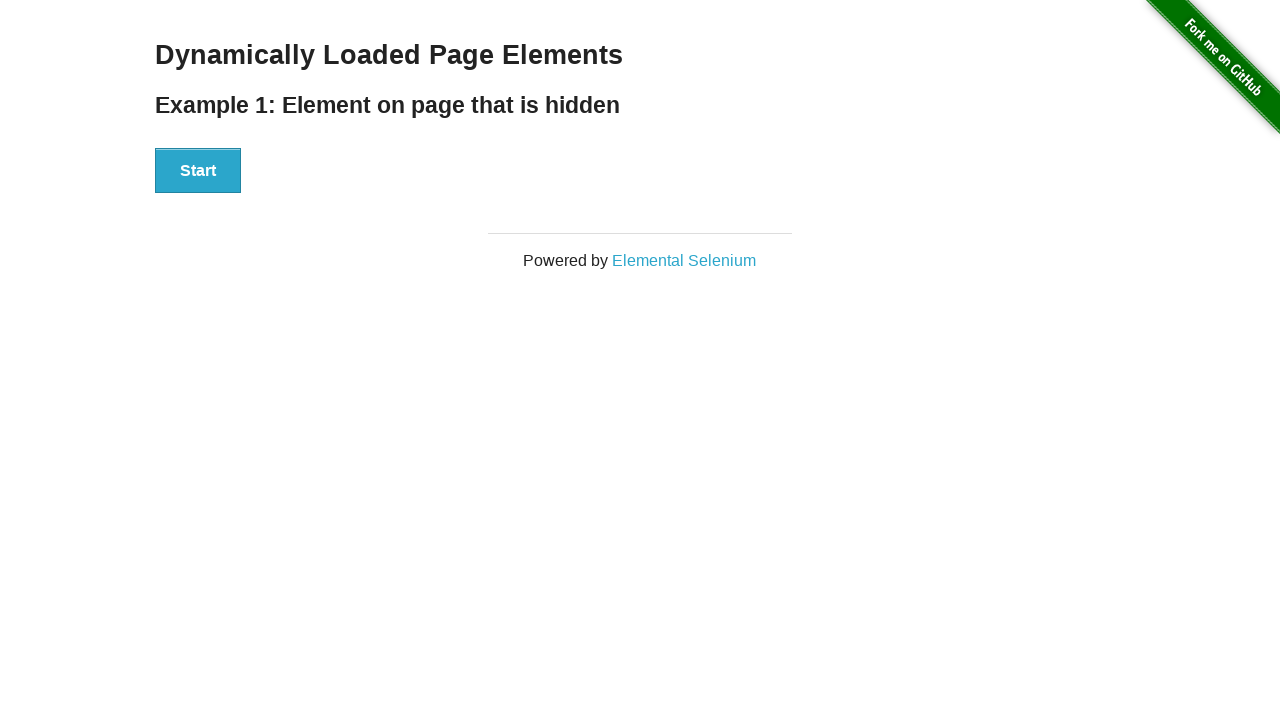

Clicked the Start button to initiate dynamic loading at (198, 171) on #start button
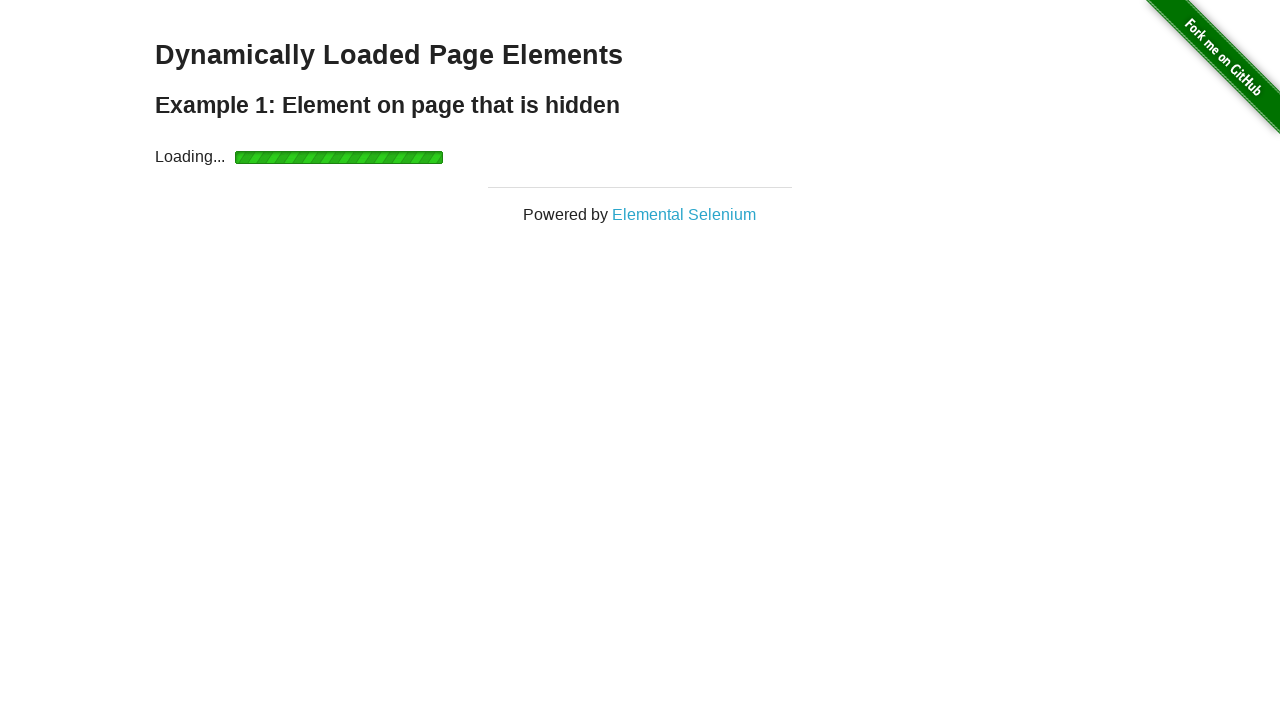

Waited for finish text to become visible after loading completes
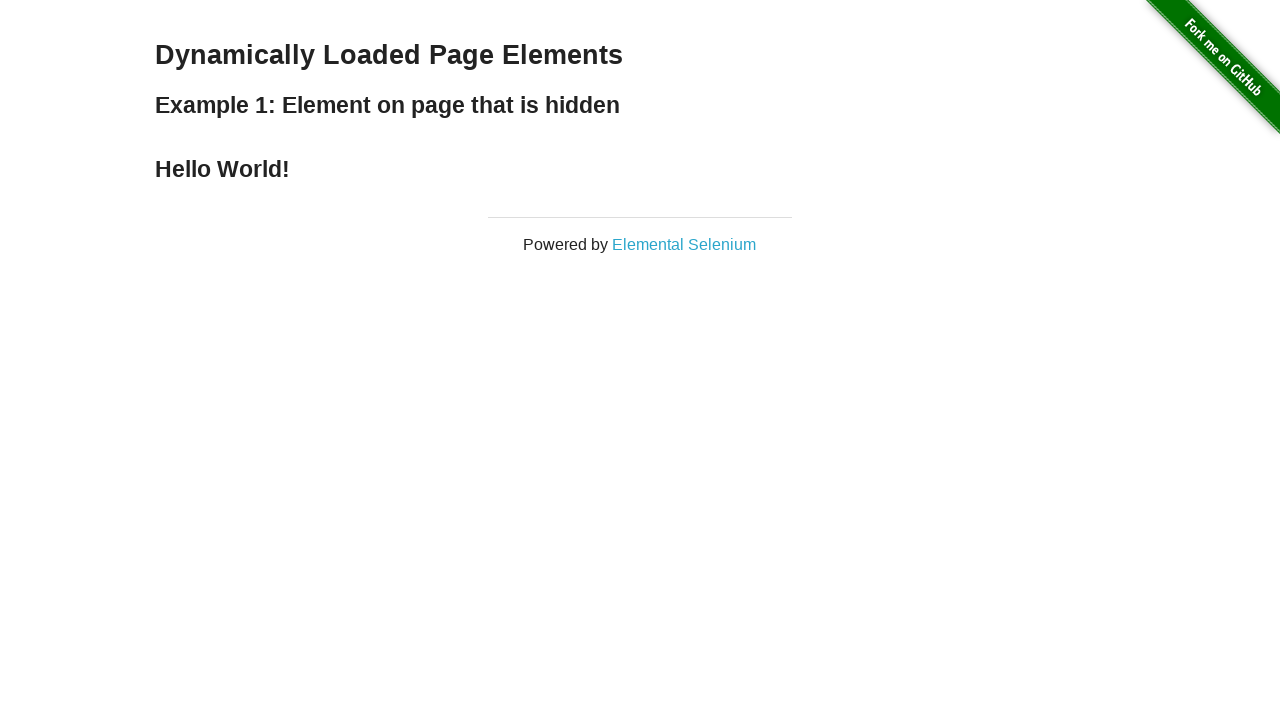

Verified that the finish element is now displayed
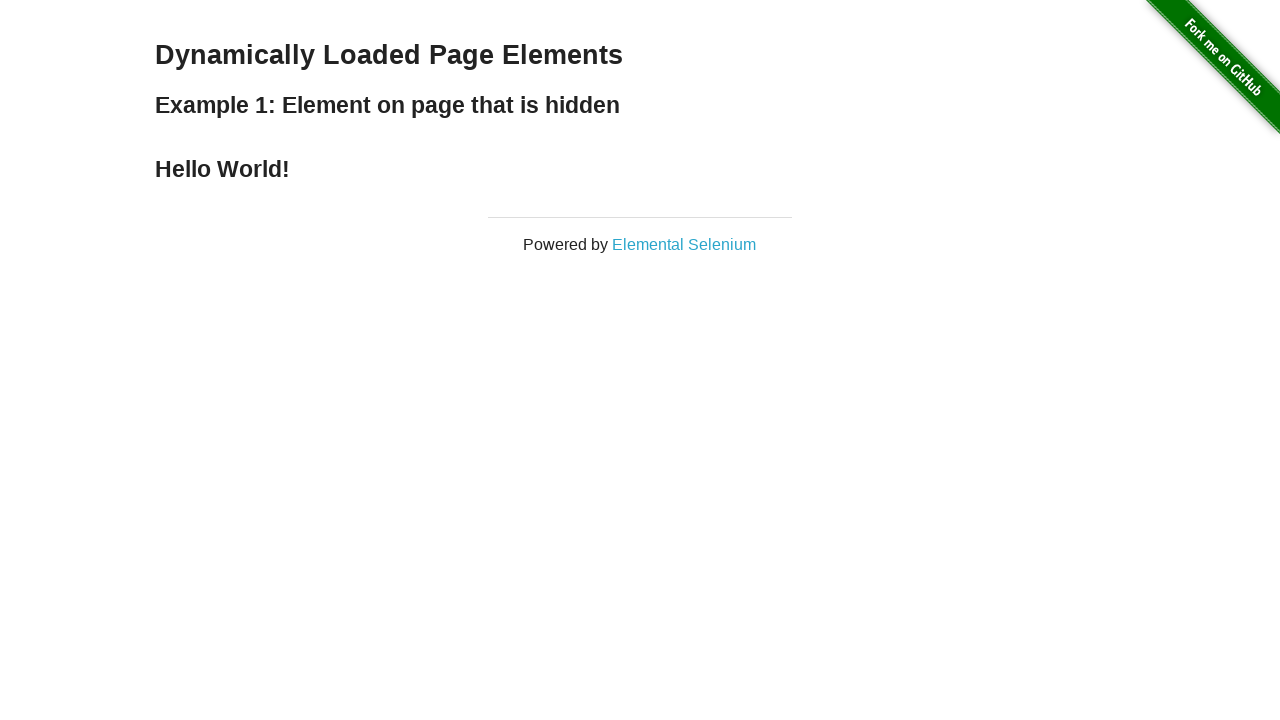

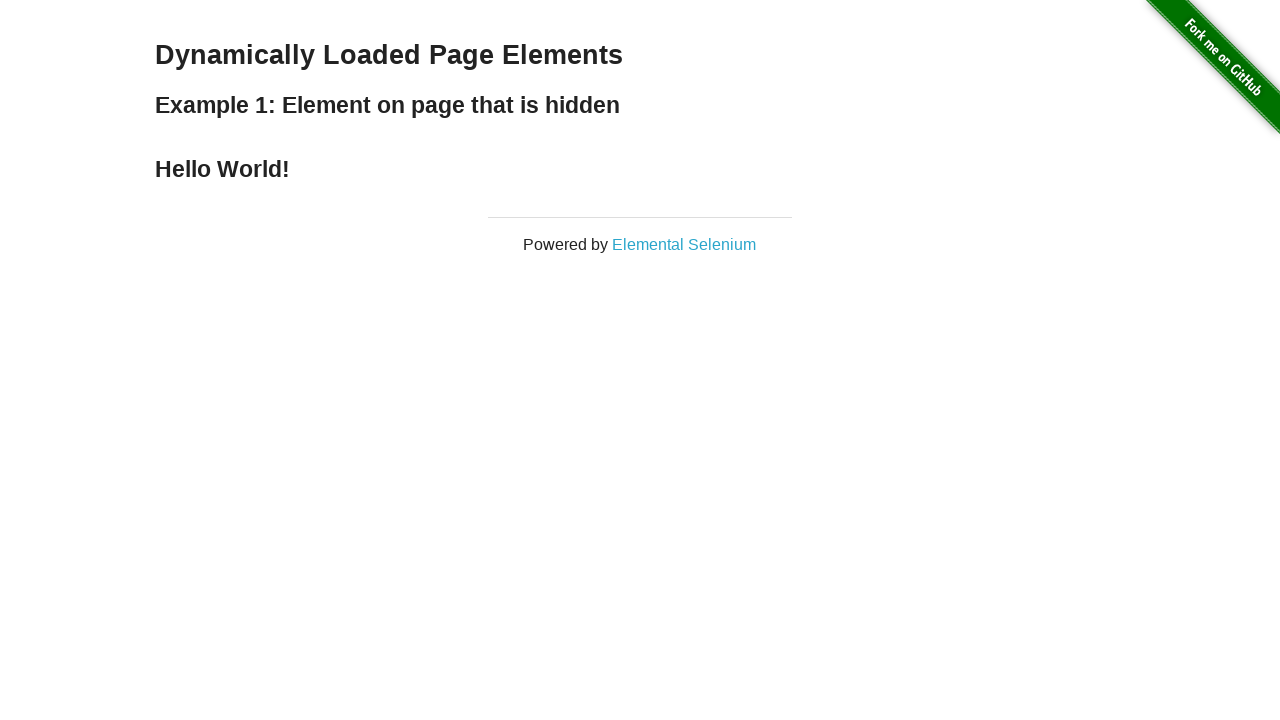